Tests browser window management methods by manipulating window position, size, and state (maximize, minimize, fullscreen)

Starting URL: https://techproeducation.com

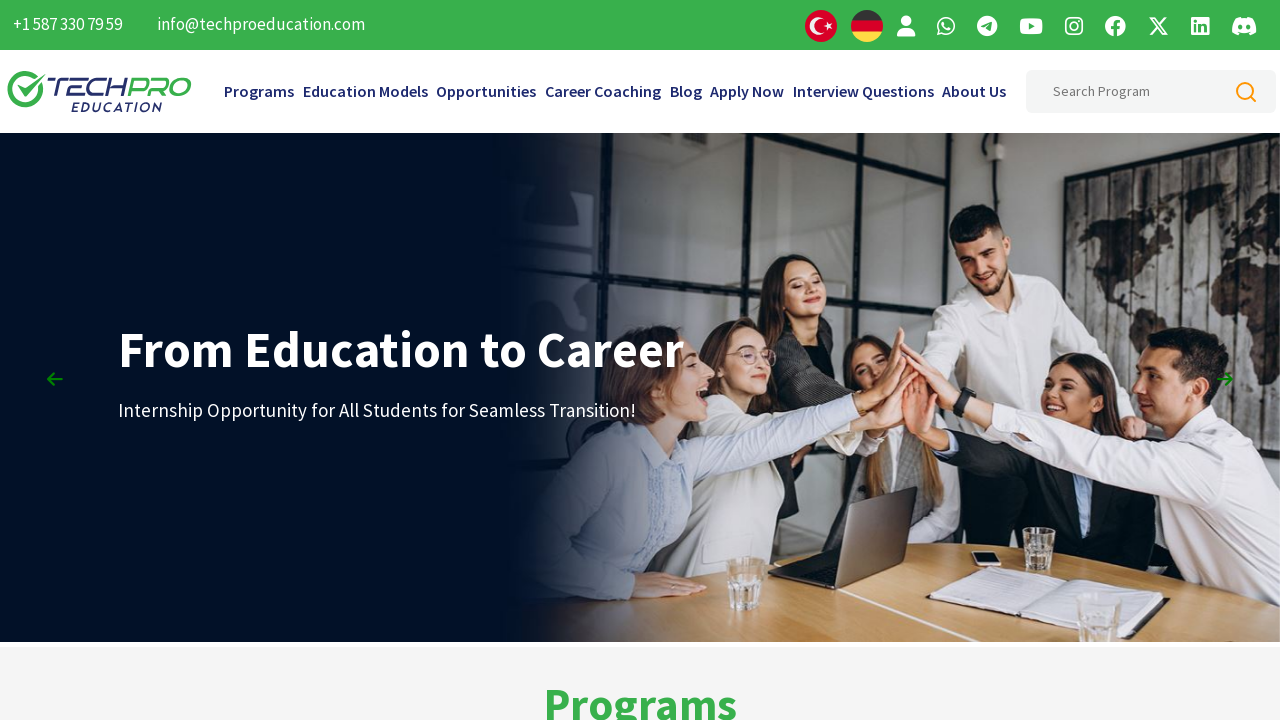

Retrieved initial window position
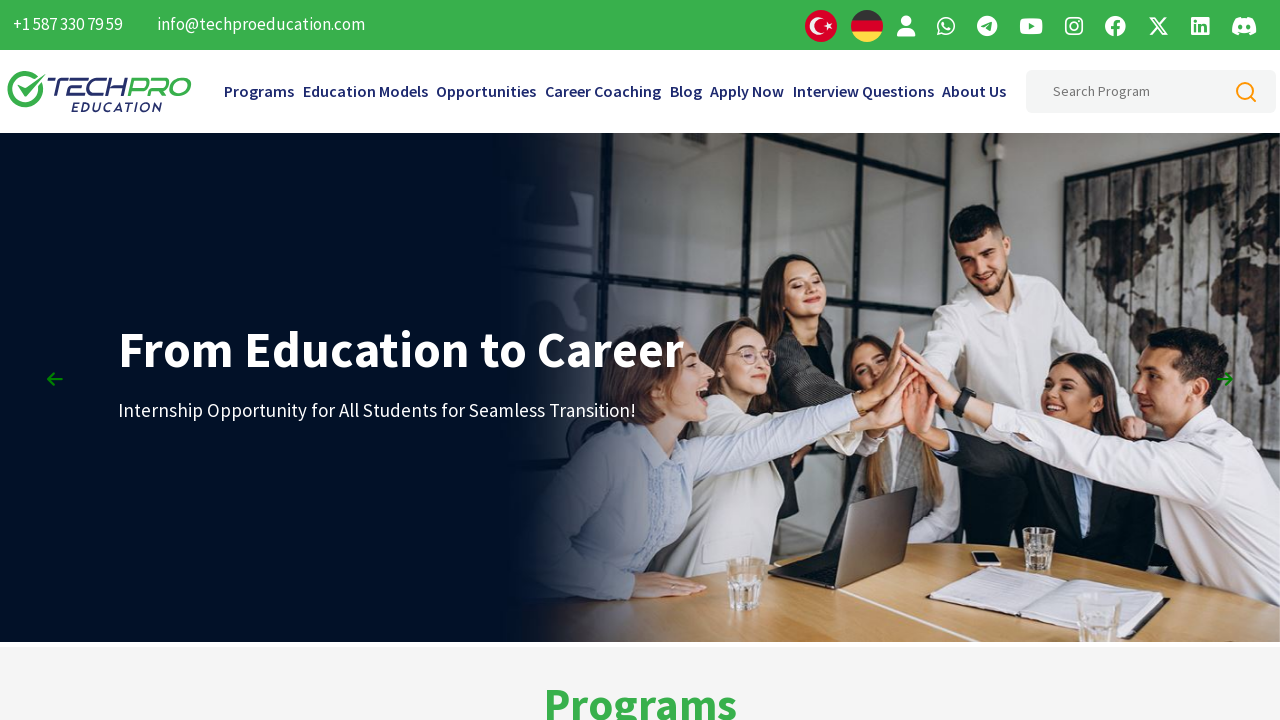

Retrieved initial window size
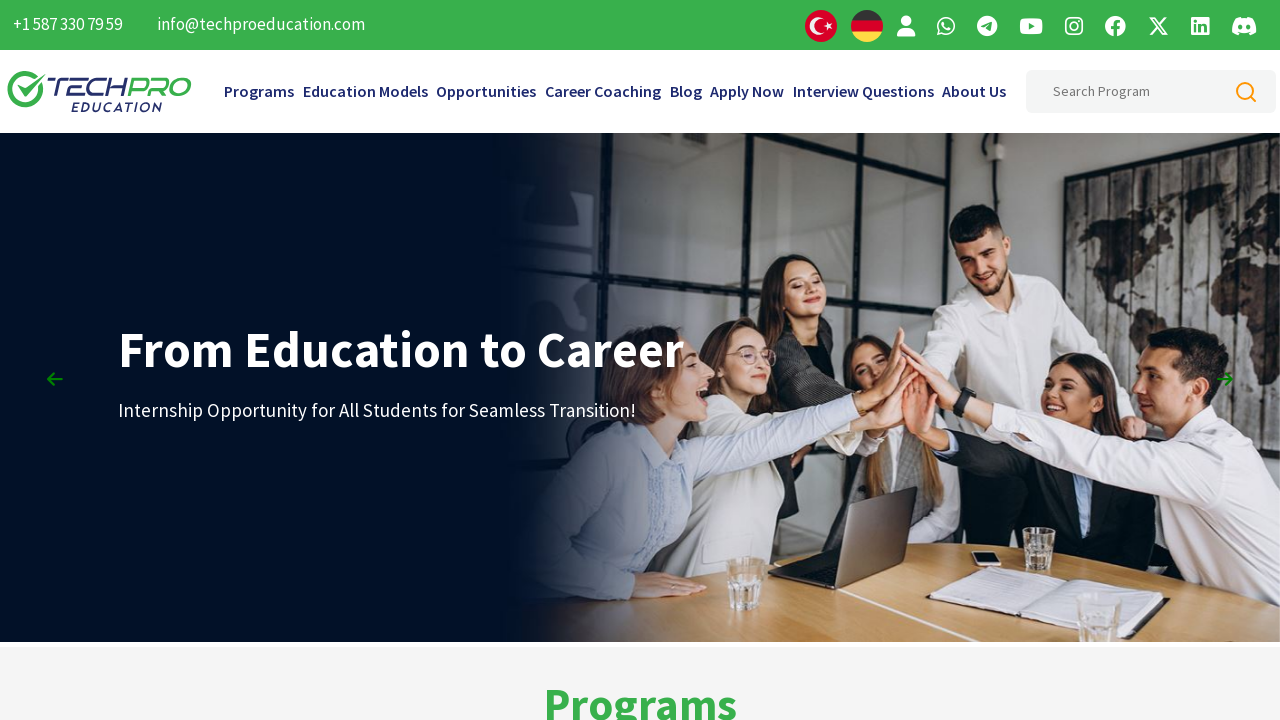

Moved window to position (0, 0)
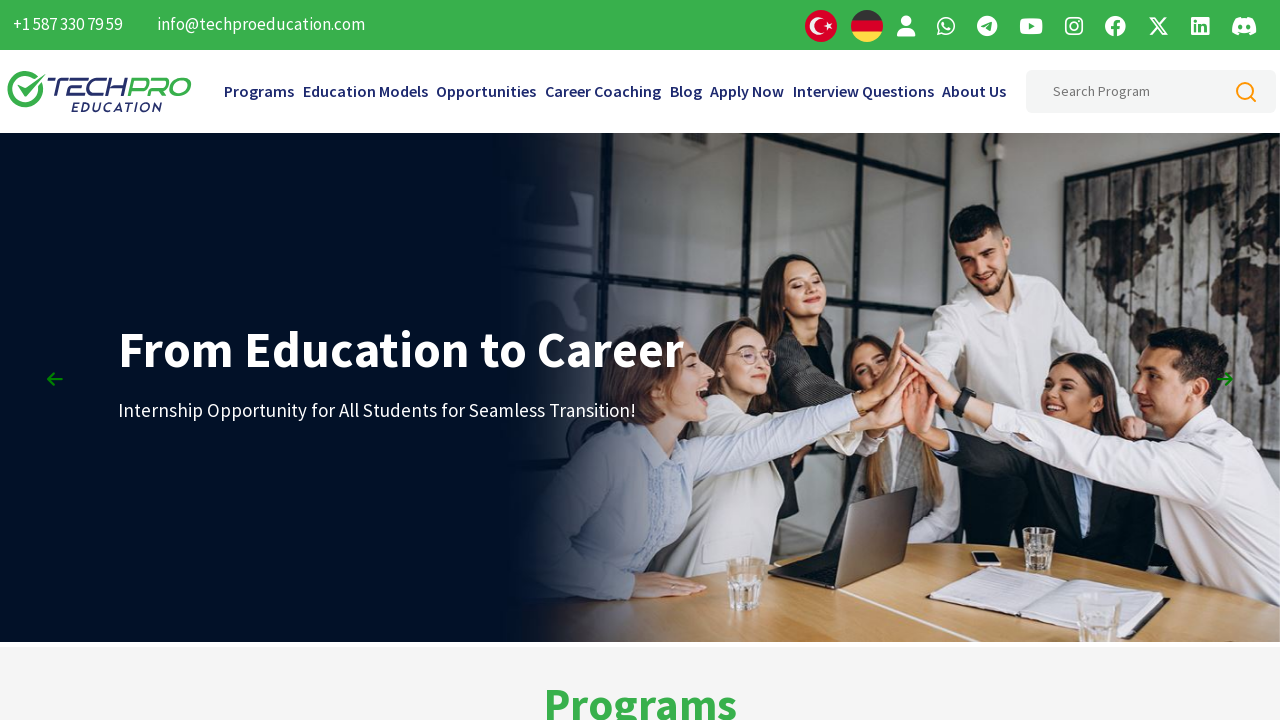

Resized window to available screen dimensions (maximize)
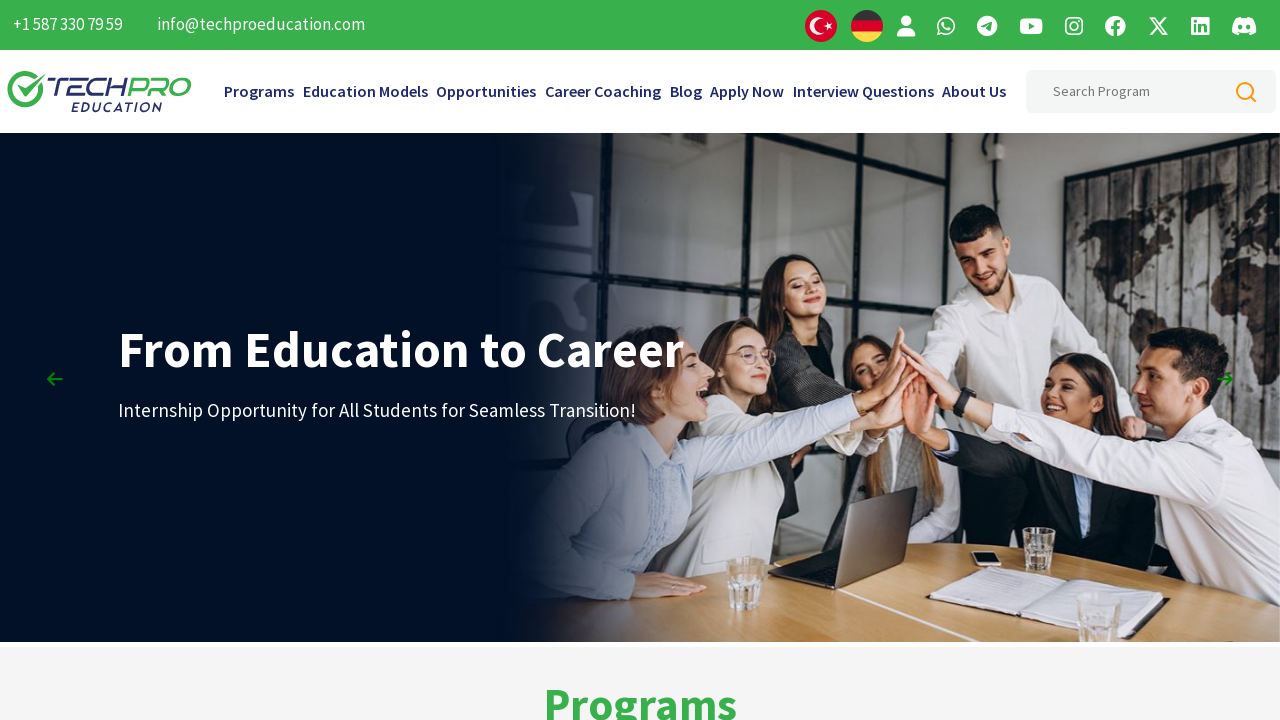

Retrieved window position after maximize
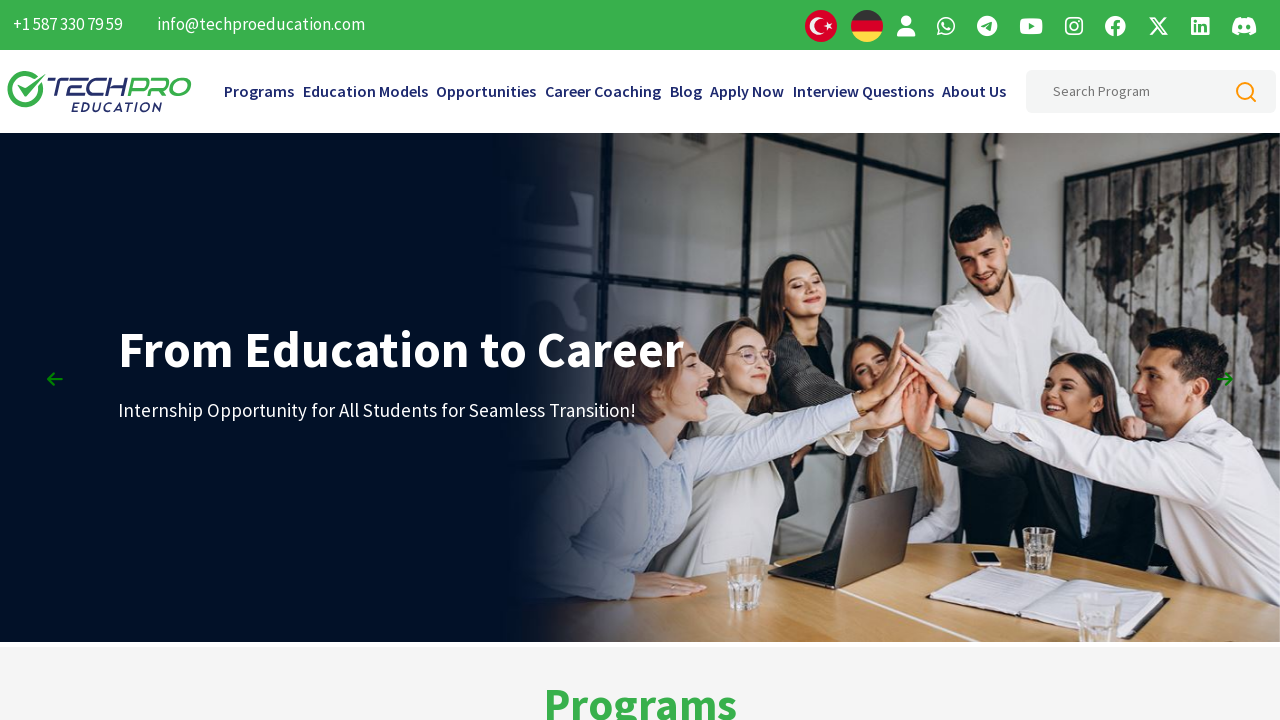

Retrieved window size after maximize
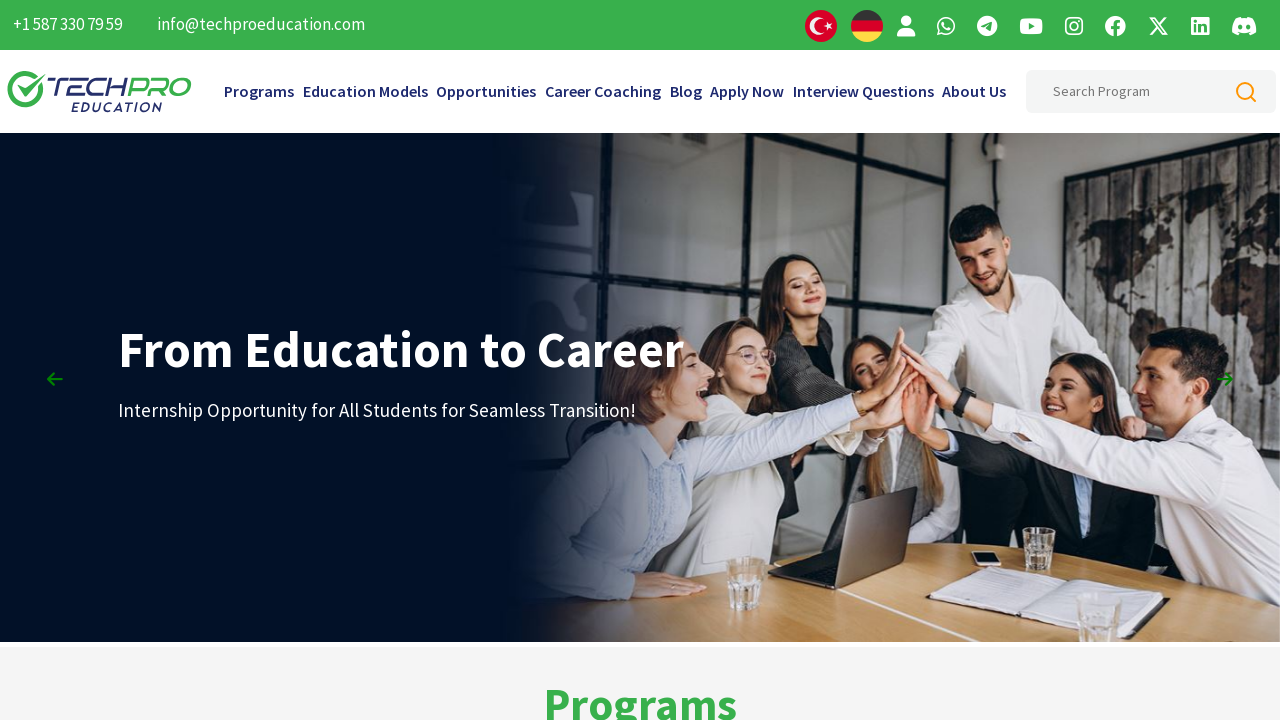

Waited 3 seconds after maximize
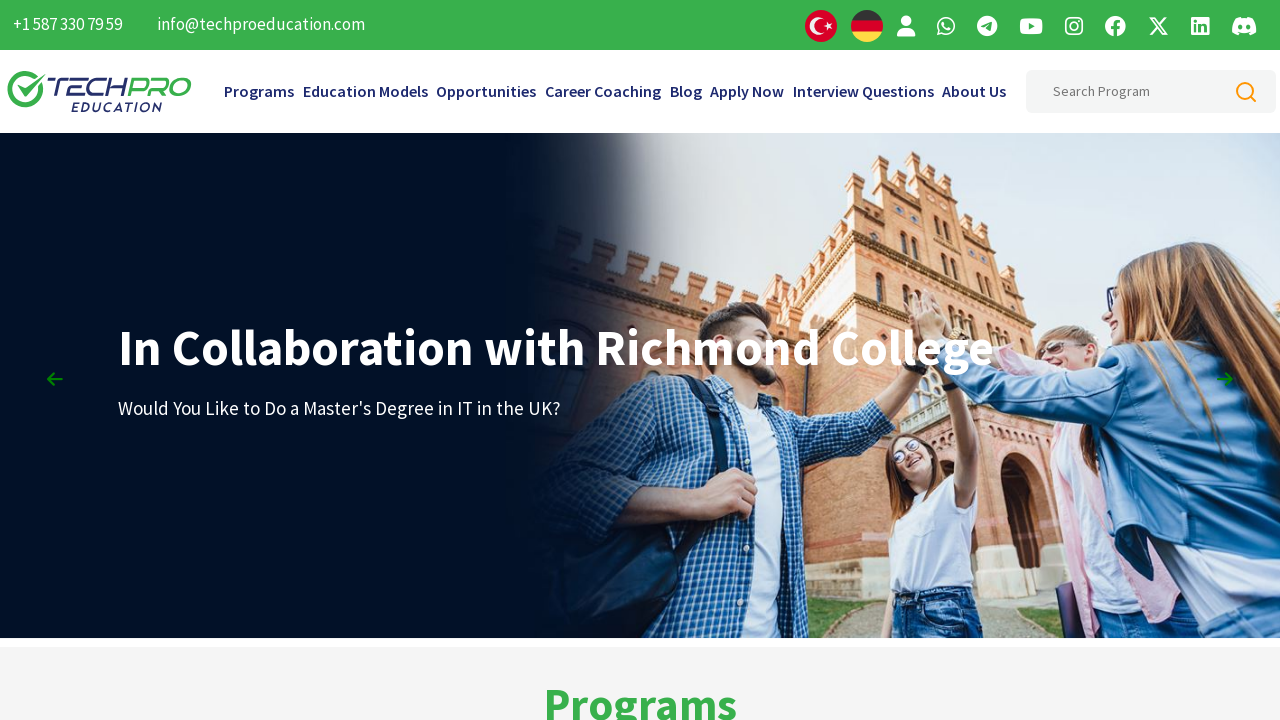

Simulated minimize by resizing window to 100x100 pixels
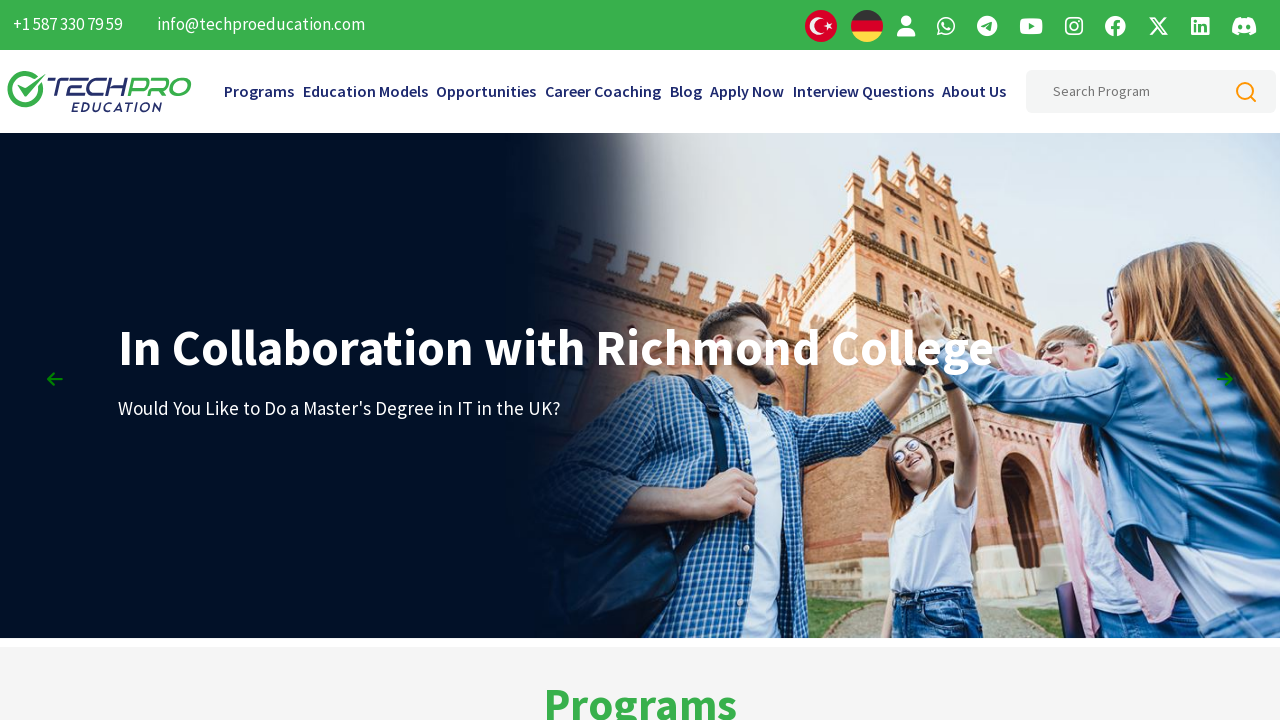

Waited 3 seconds after minimize simulation
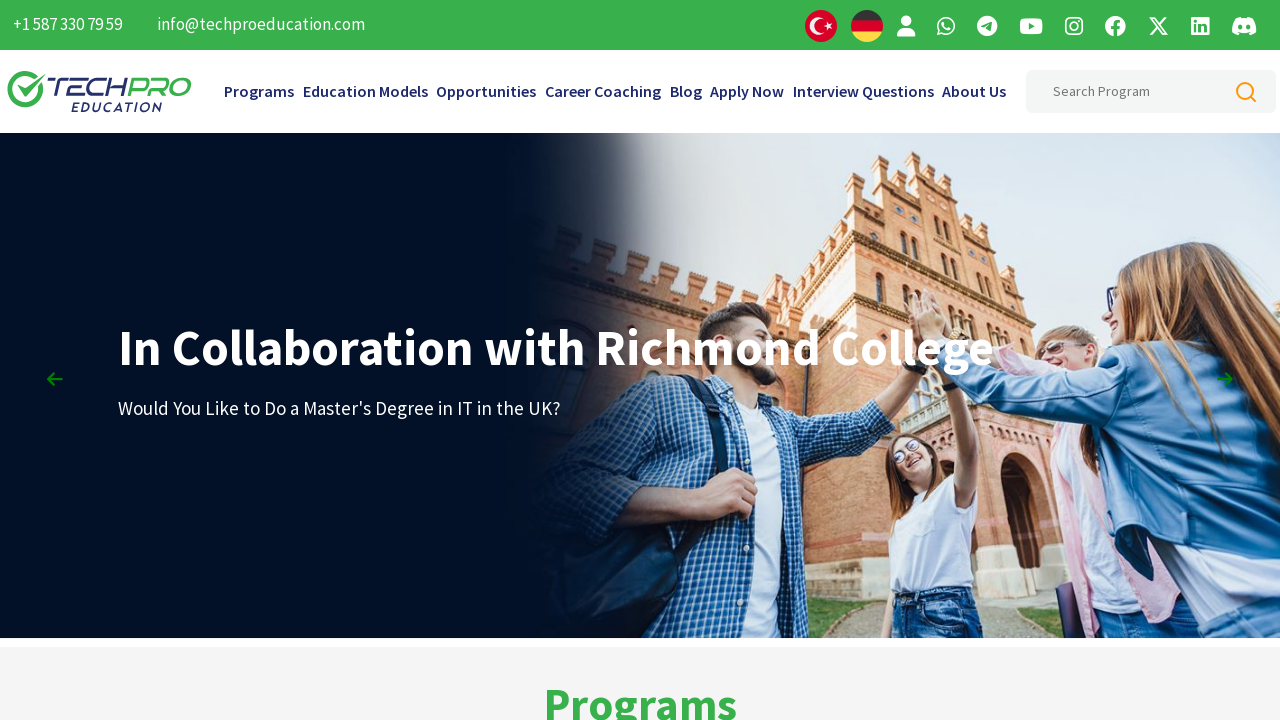

Resized window to fullscreen dimensions
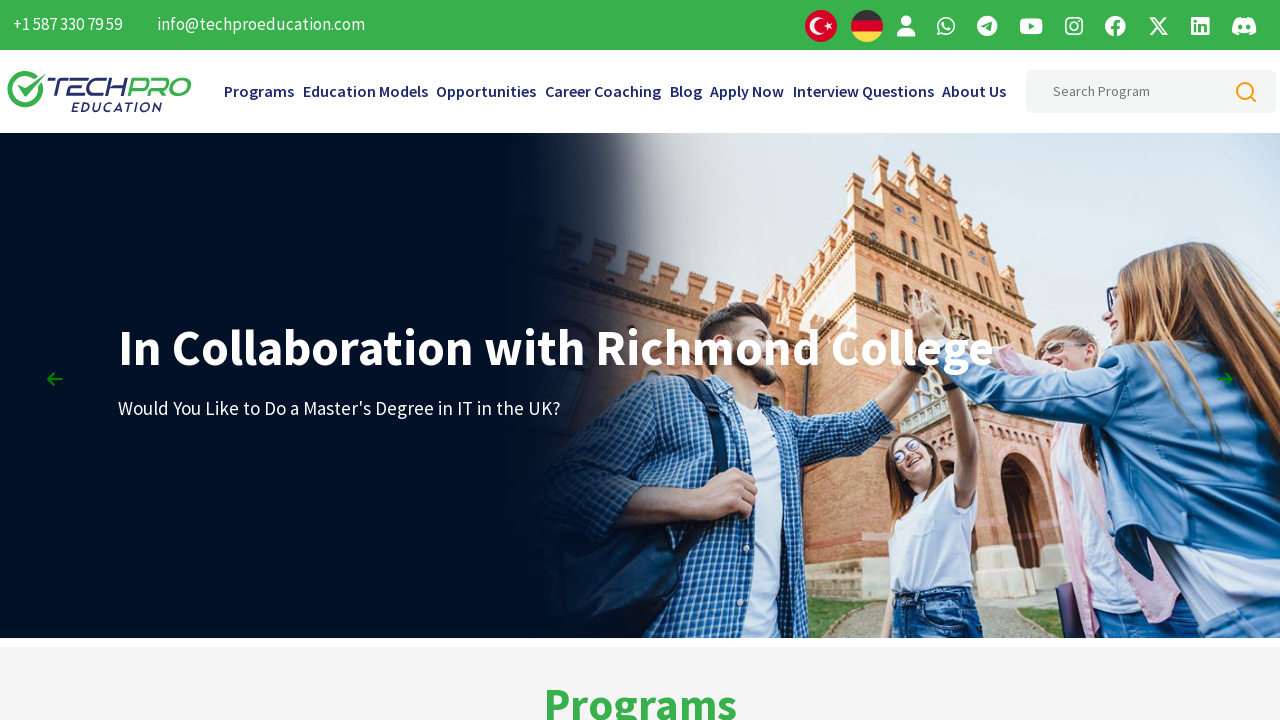

Moved window to specific position (50, 50)
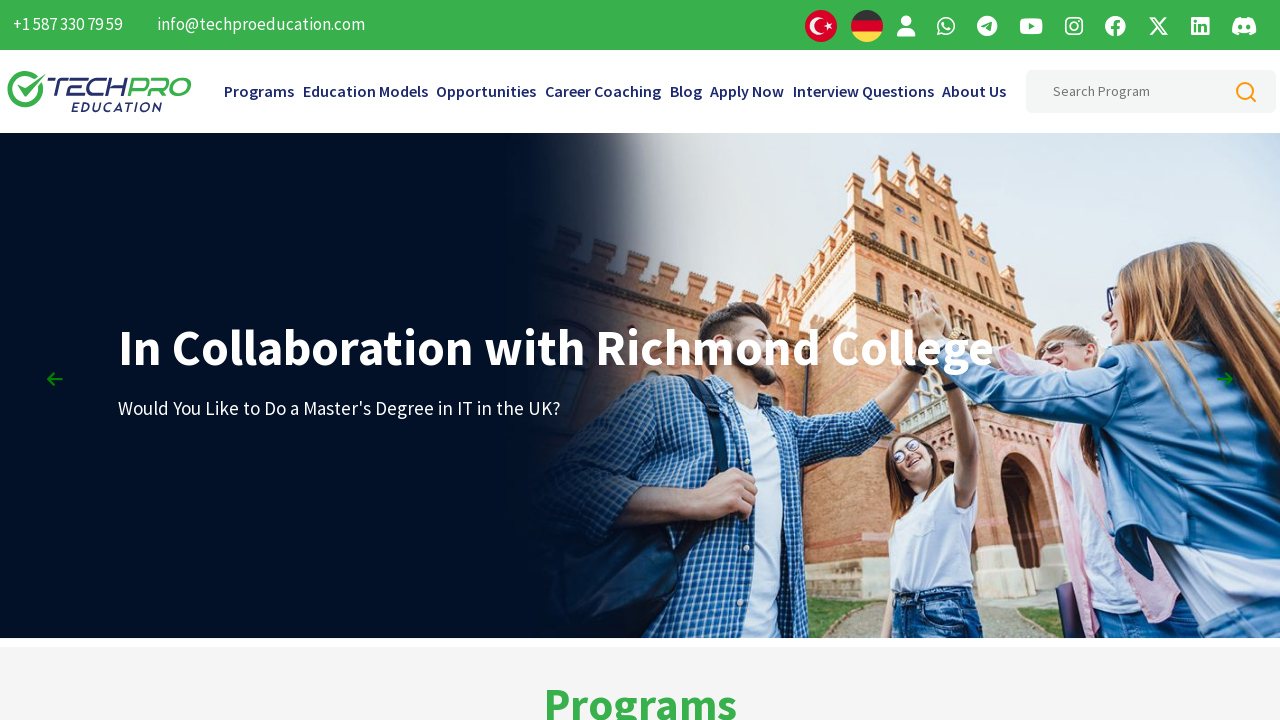

Resized window to specific dimensions (600x600 pixels)
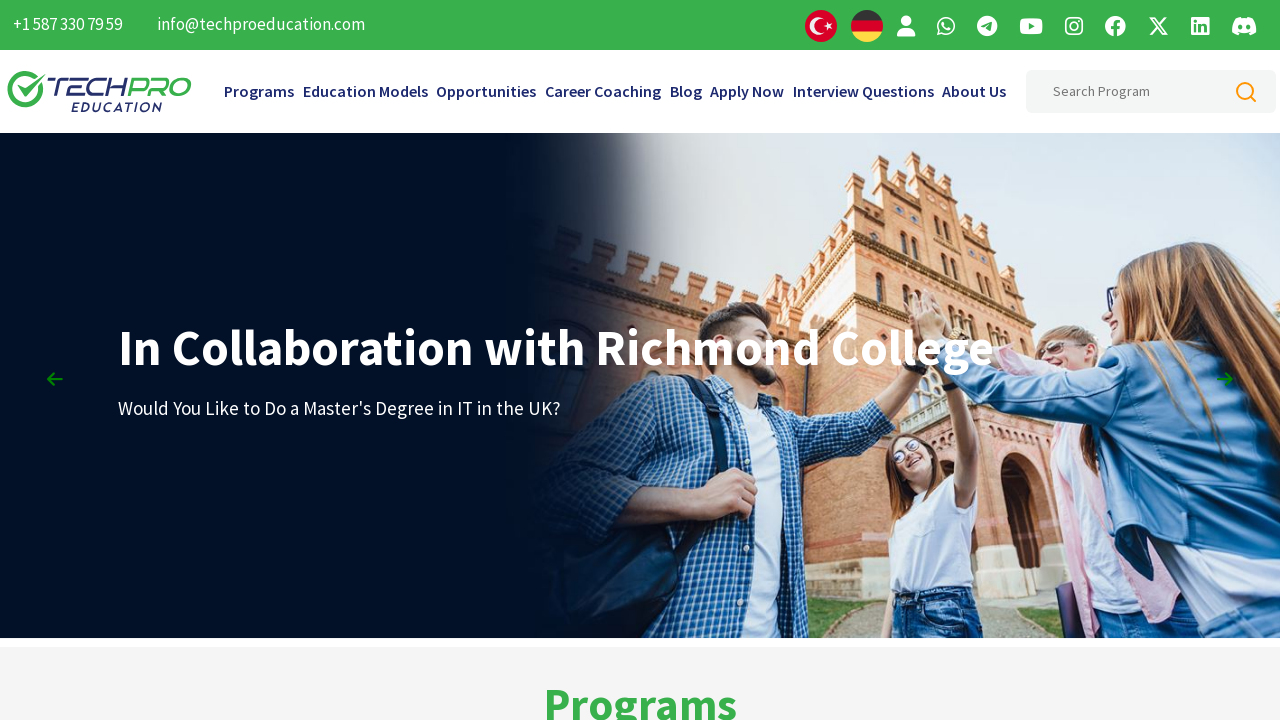

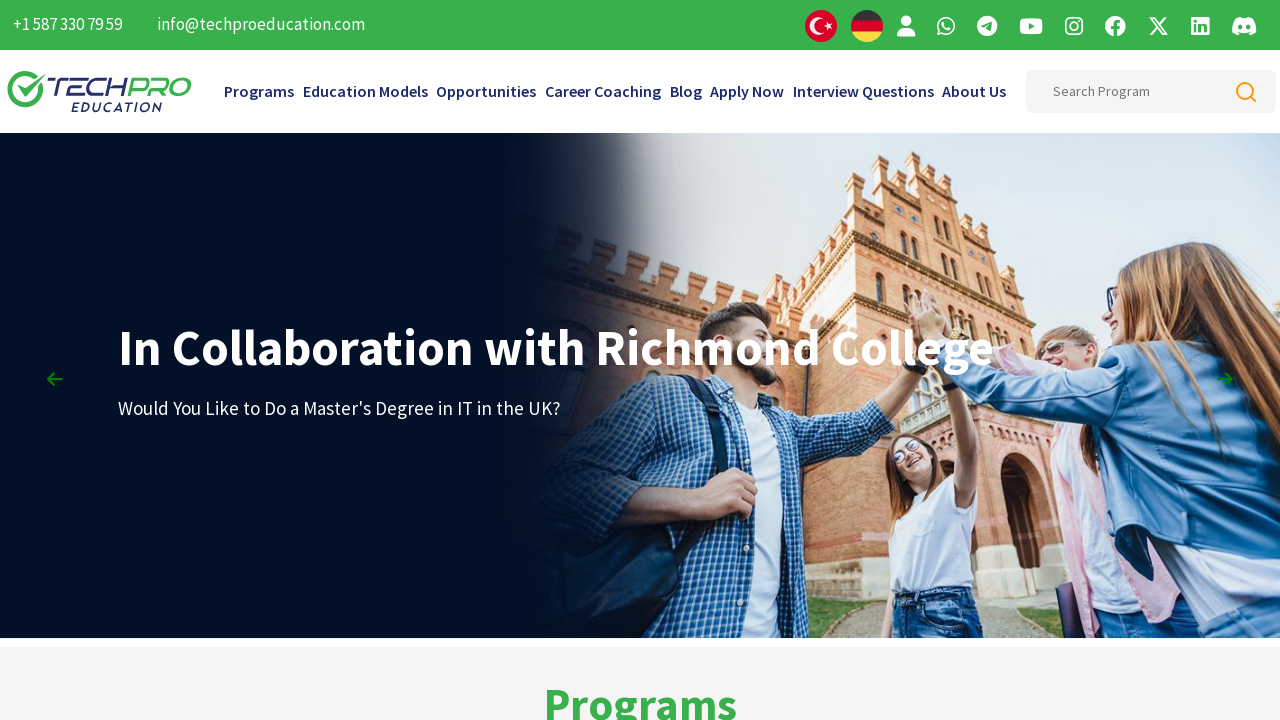